Tests student registration form with invalid data in email and mobile fields, verifying form validation prevents submission

Starting URL: https://demoqa.com/automation-practice-form

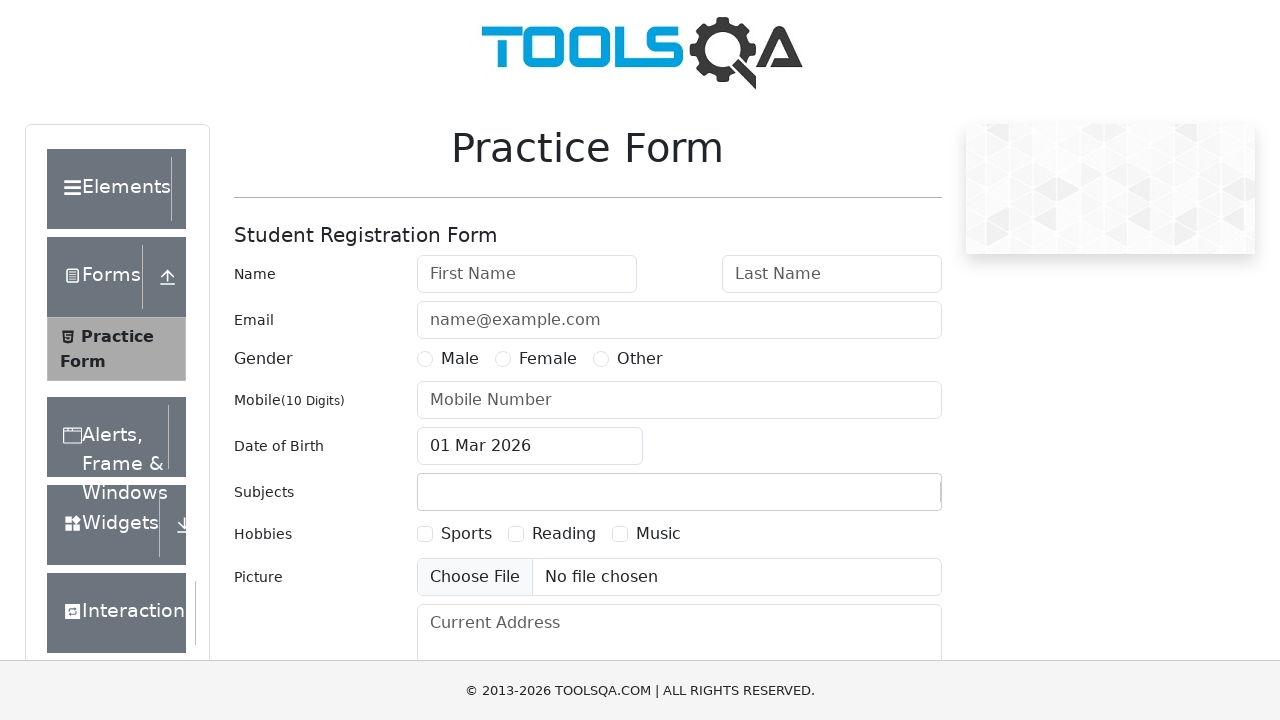

Filled first name field with 'Jane' on #firstName
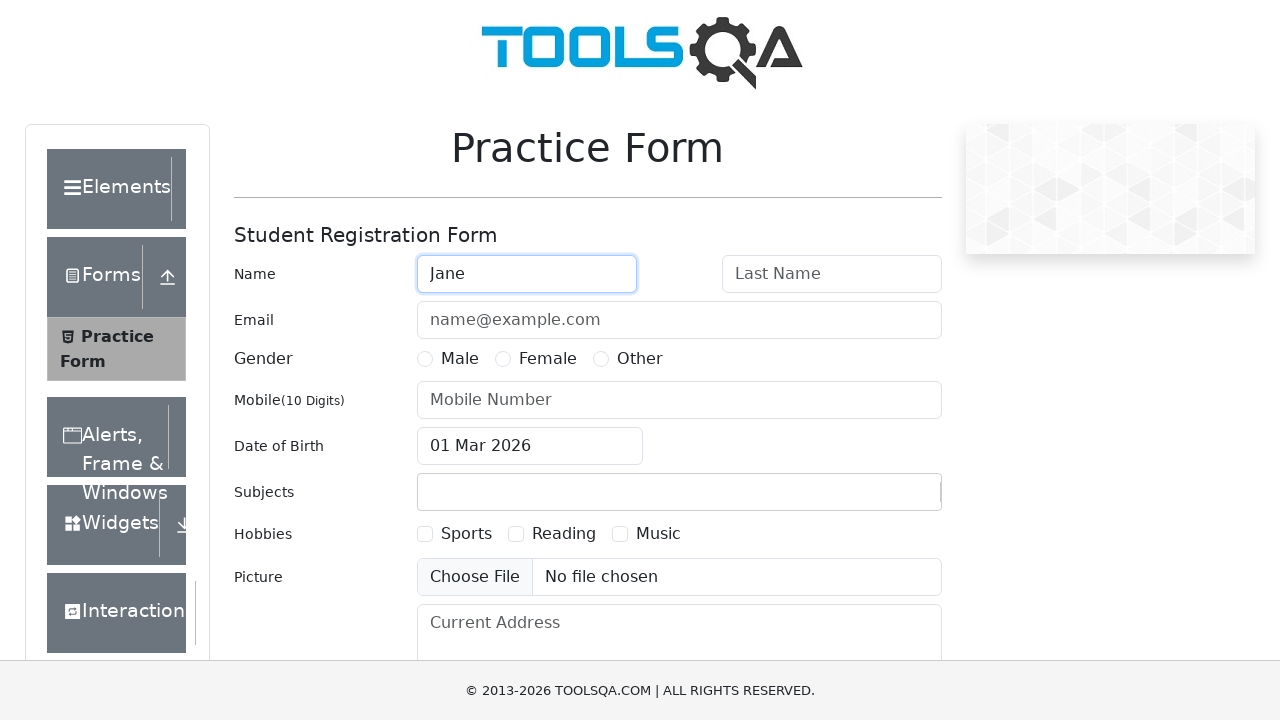

Filled last name field with 'Doe' on #lastName
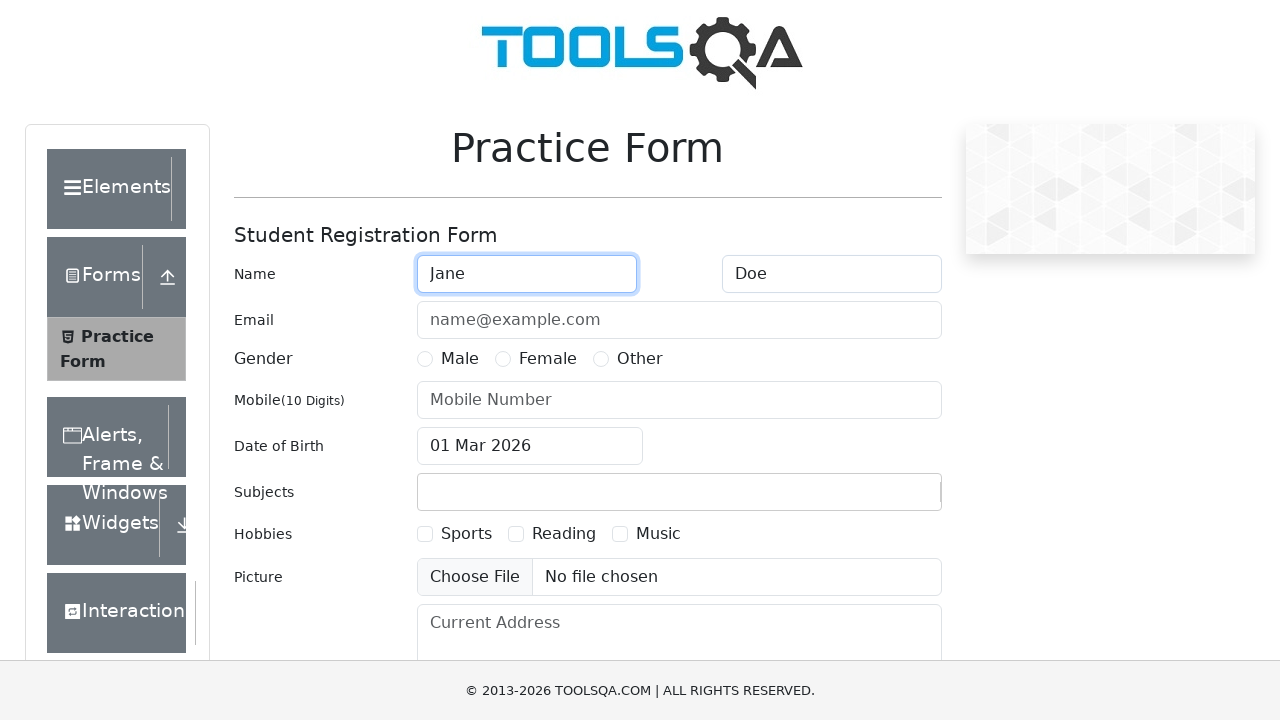

Filled email field with invalid email 'test@mail' (missing domain extension) on #userEmail
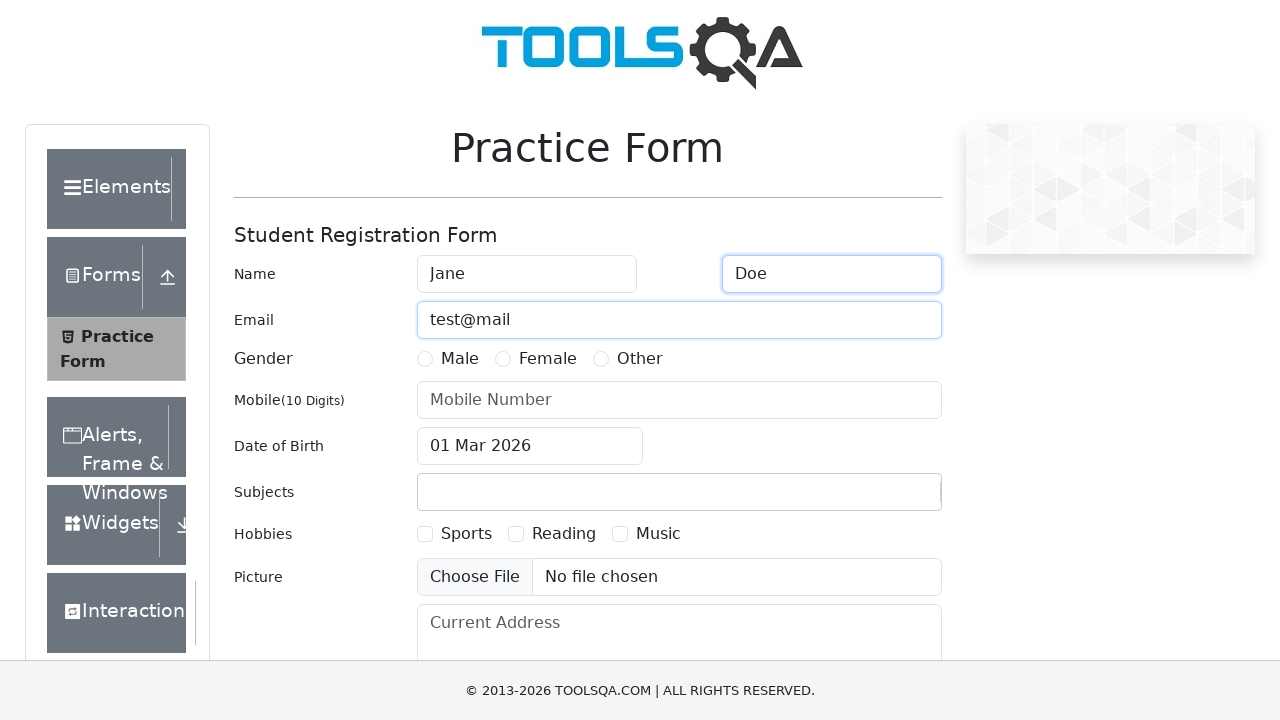

Selected Female gender option at (548, 359) on label[for='gender-radio-2']
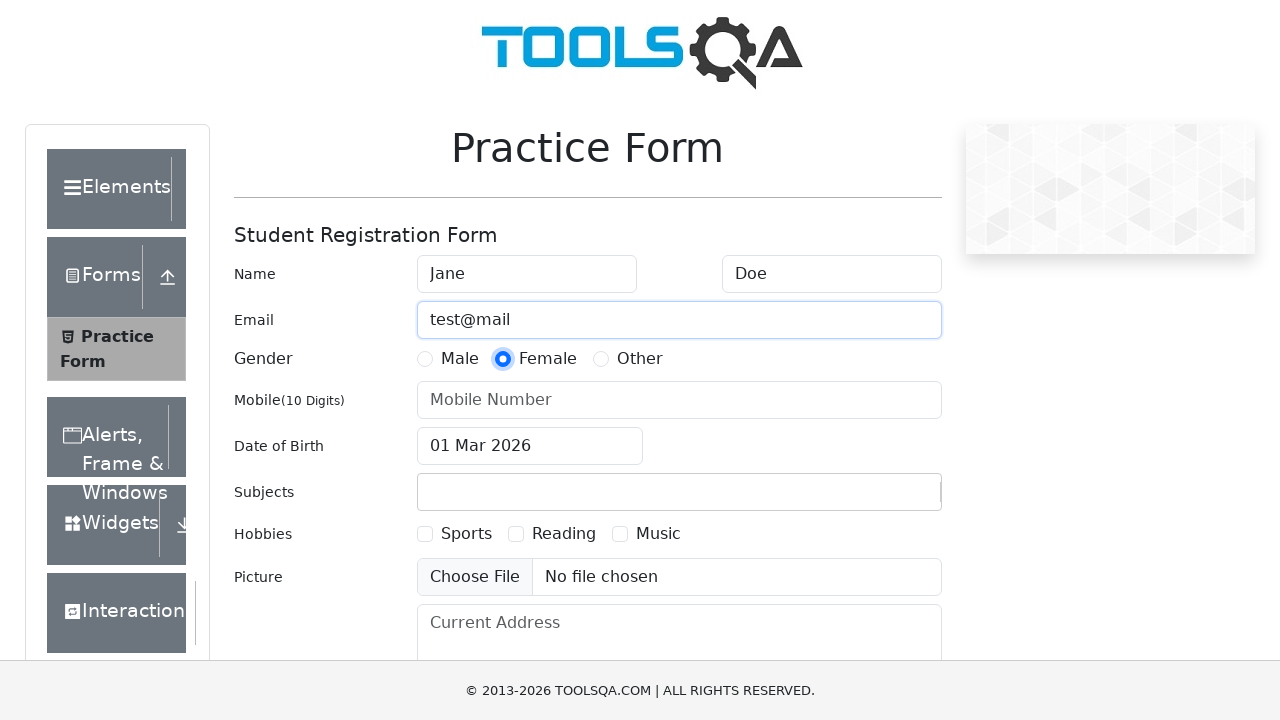

Filled mobile number field with invalid number '988888888899999' (more than 10 digits) on #userNumber
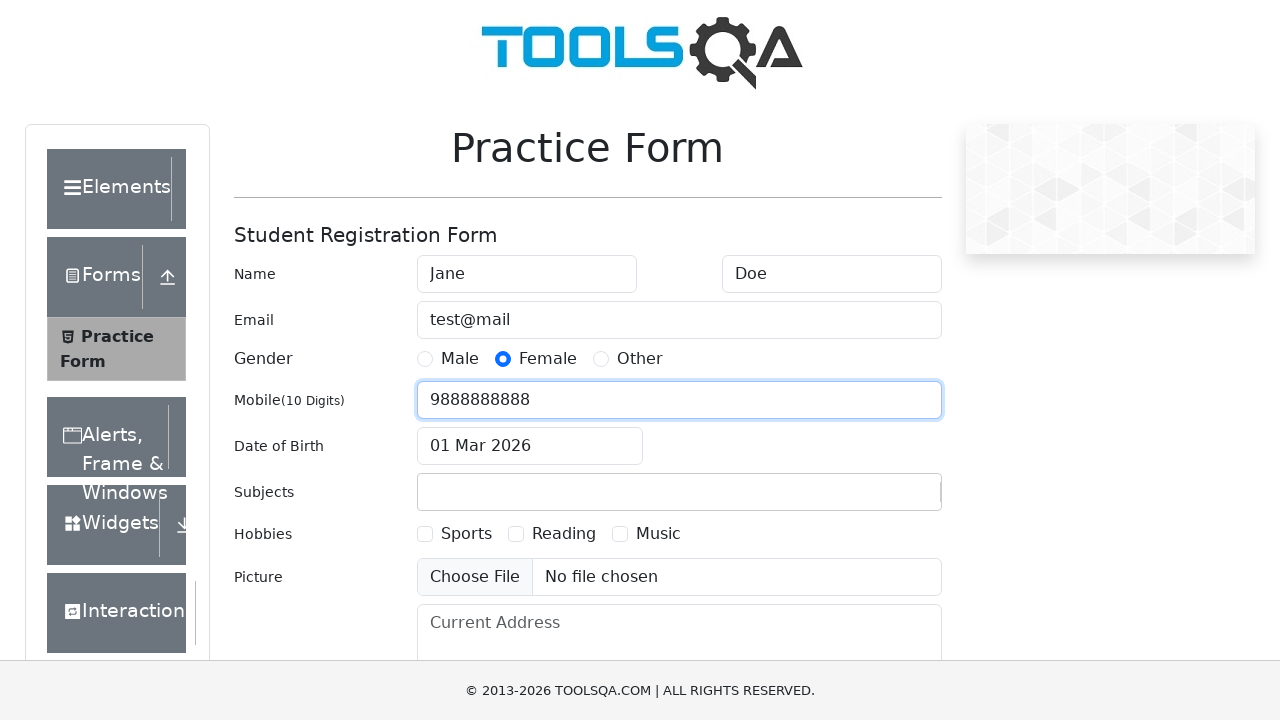

Clicked submit button to attempt form submission at (885, 499) on #submit
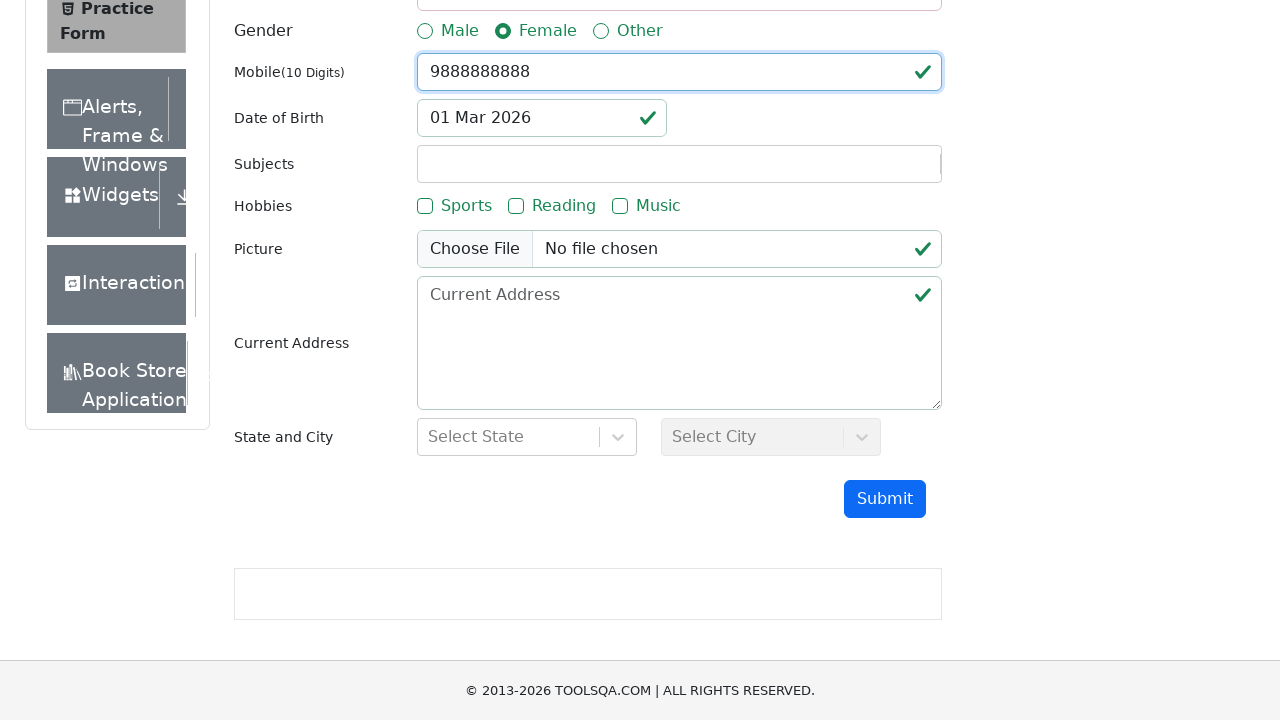

Waited 1000ms to verify success modal does not appear
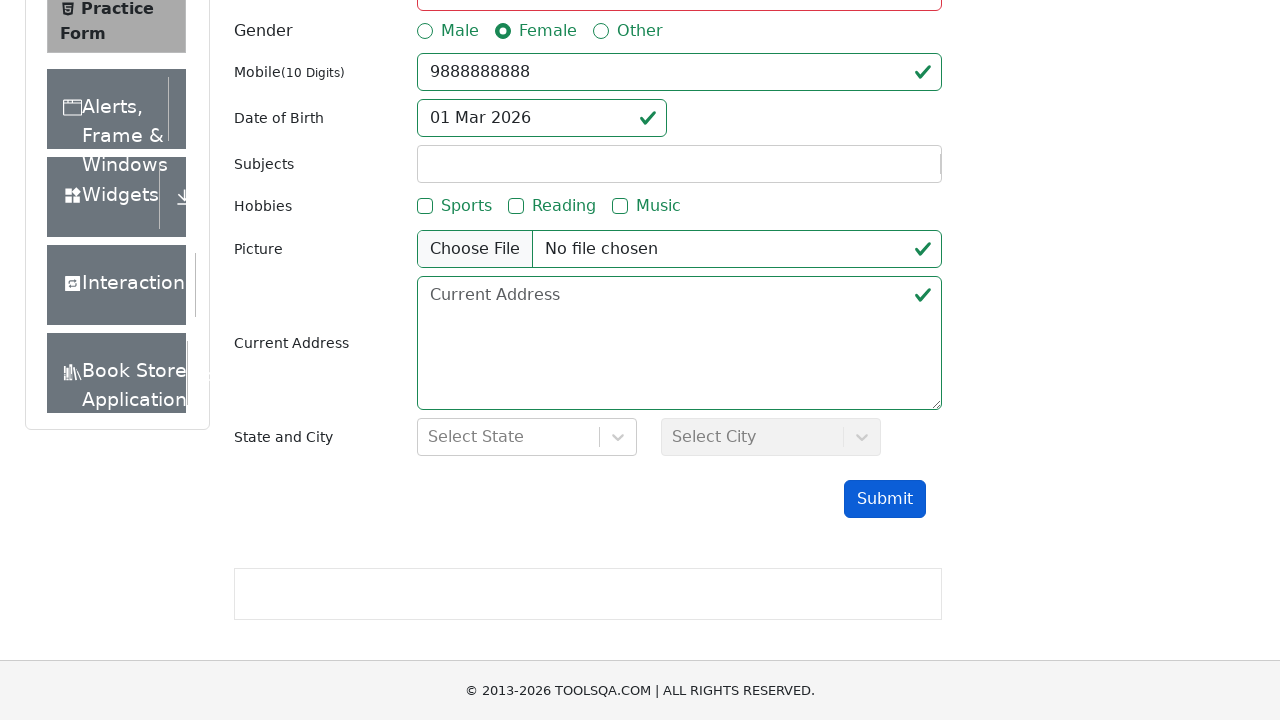

Verified email field shows validation error state
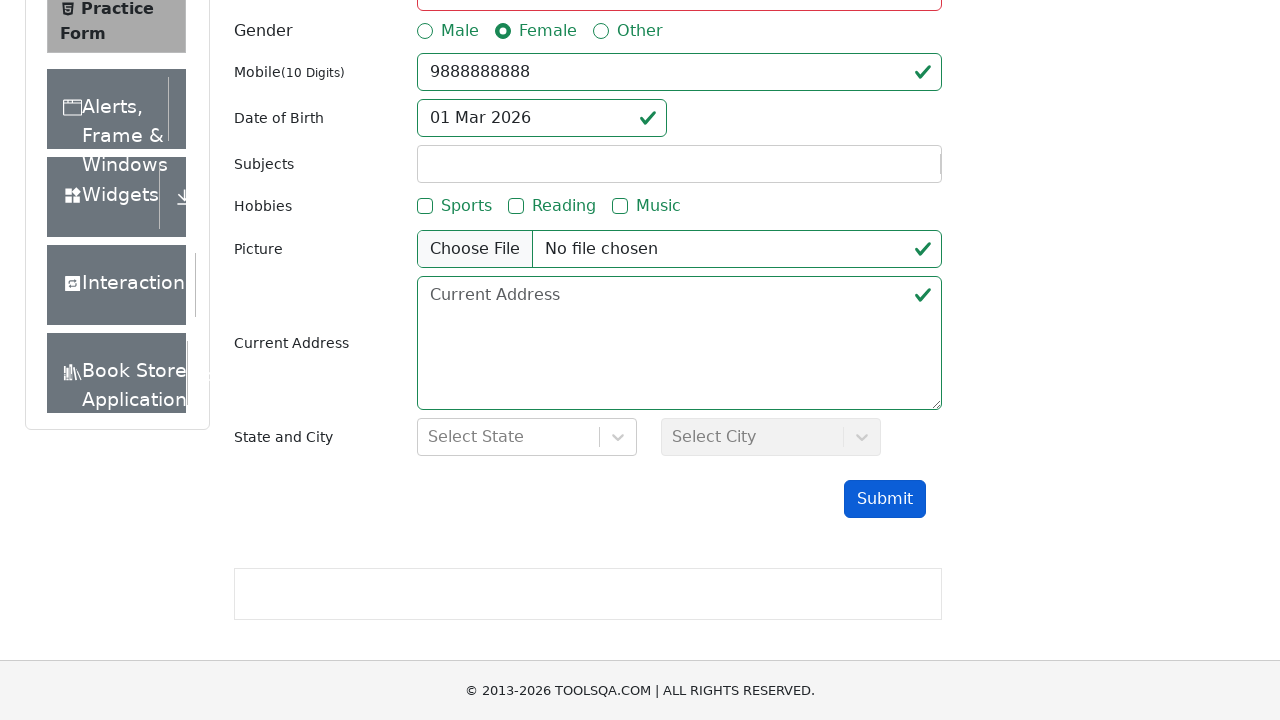

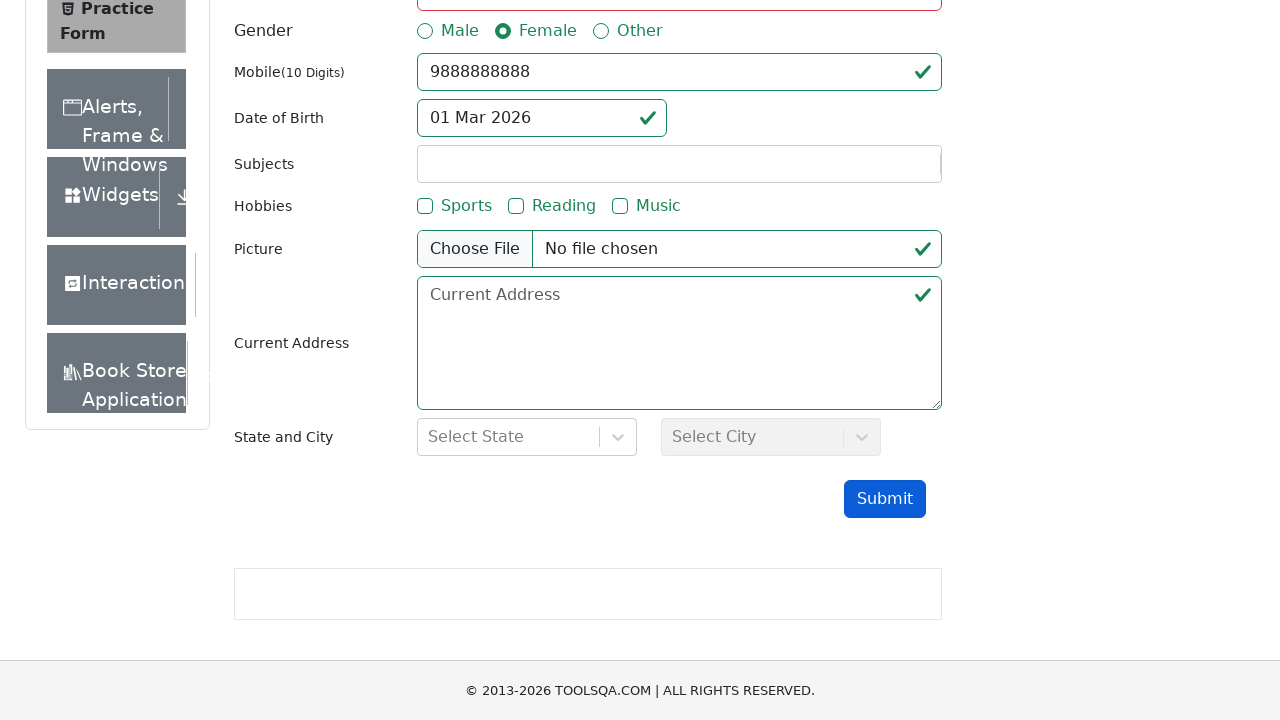